Tests filtering to display all items after navigating through Active and Completed filters.

Starting URL: https://demo.playwright.dev/todomvc

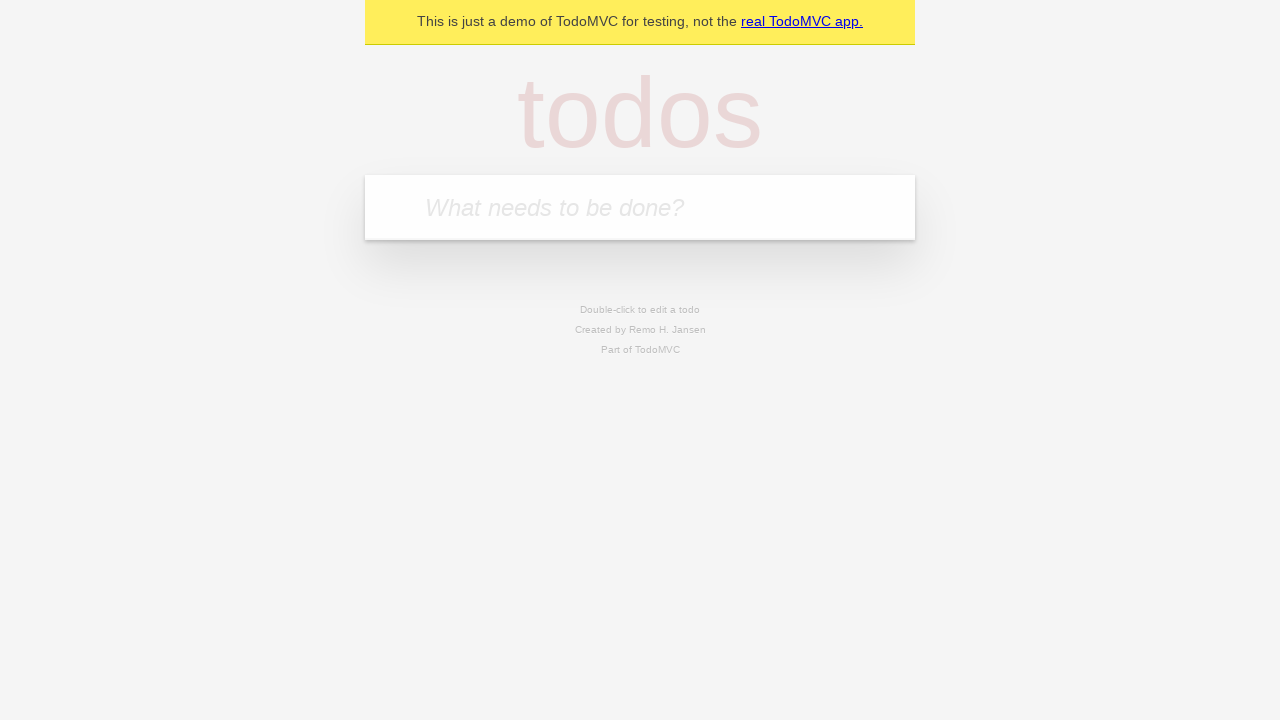

Filled todo input with 'buy some cheese' on internal:attr=[placeholder="What needs to be done?"i]
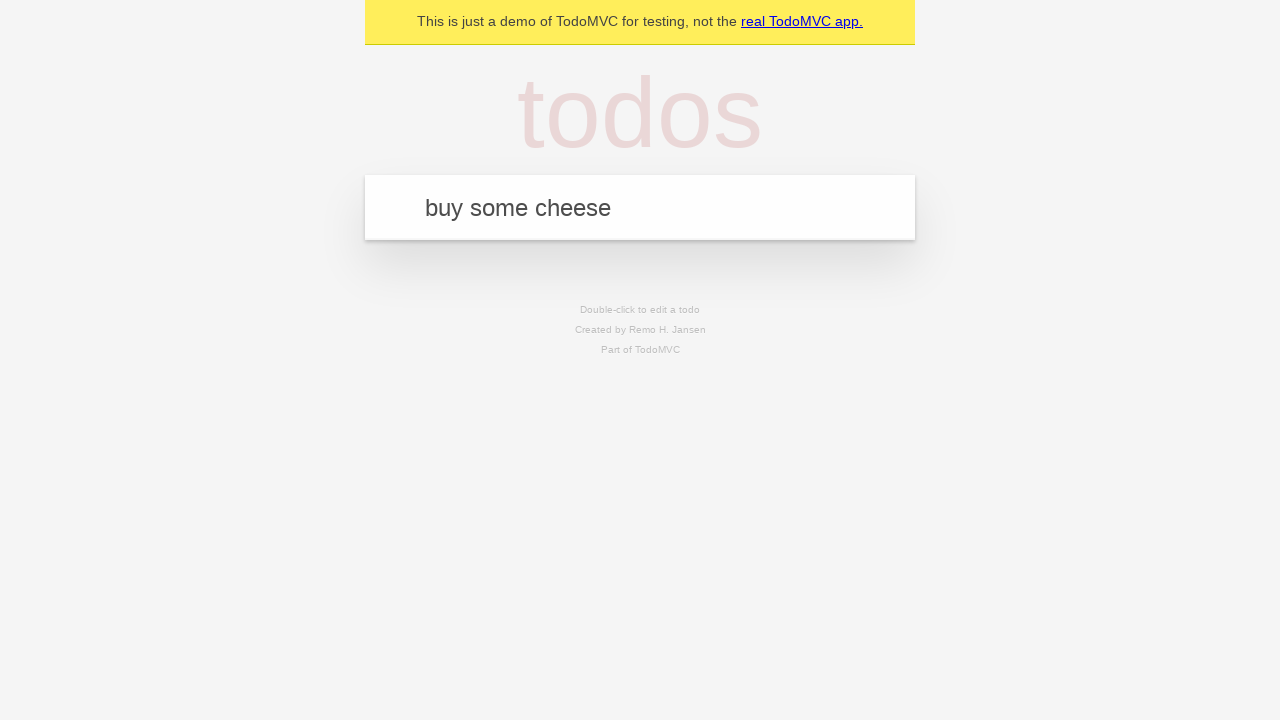

Pressed Enter to add first todo 'buy some cheese' on internal:attr=[placeholder="What needs to be done?"i]
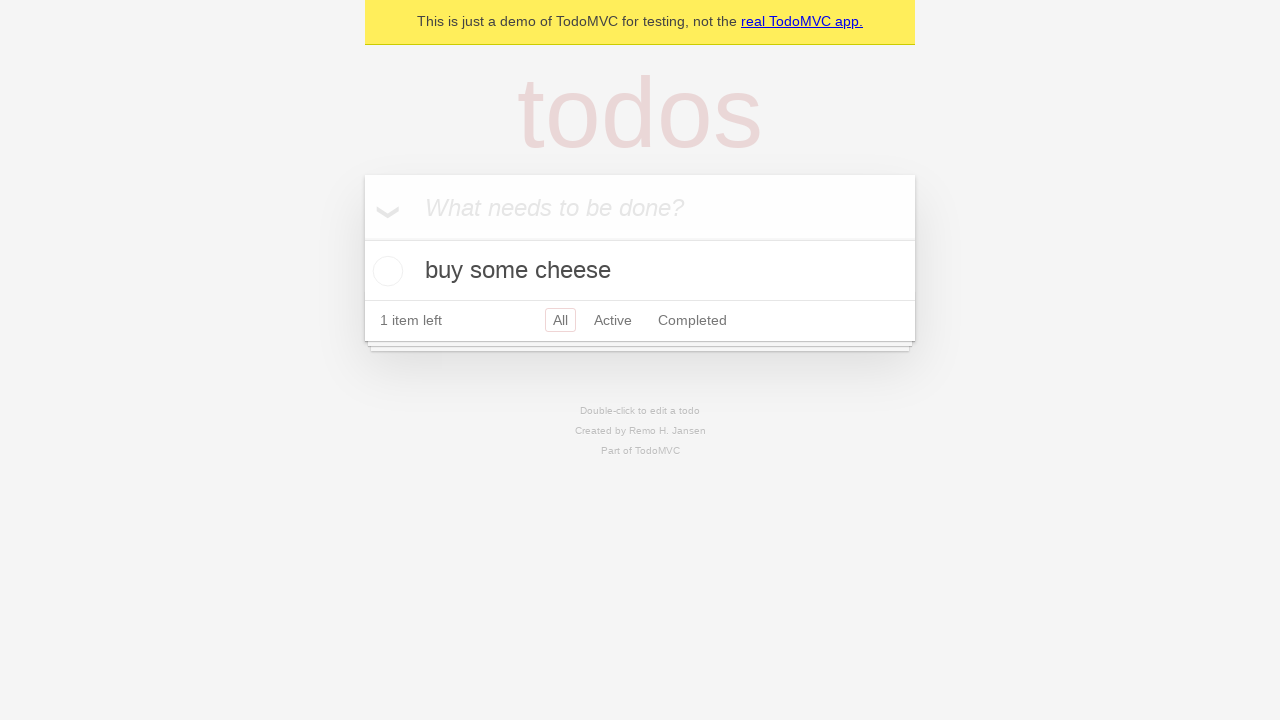

Filled todo input with 'feed the cat' on internal:attr=[placeholder="What needs to be done?"i]
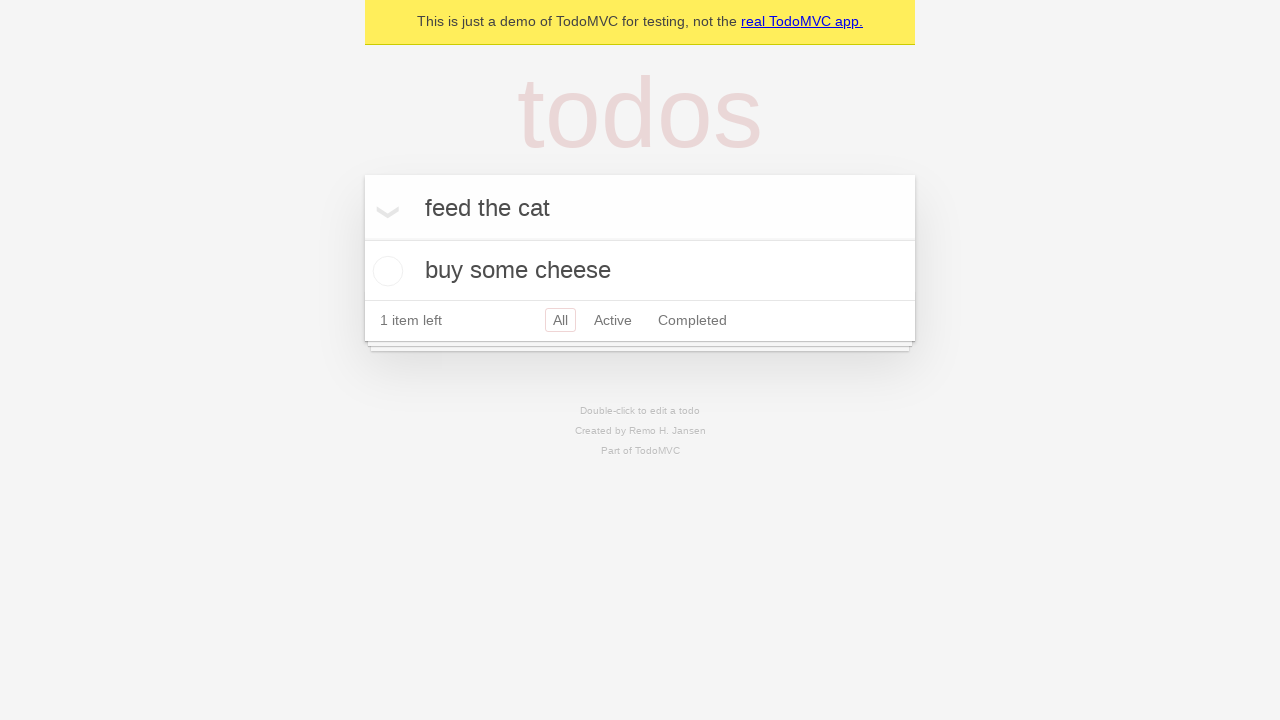

Pressed Enter to add second todo 'feed the cat' on internal:attr=[placeholder="What needs to be done?"i]
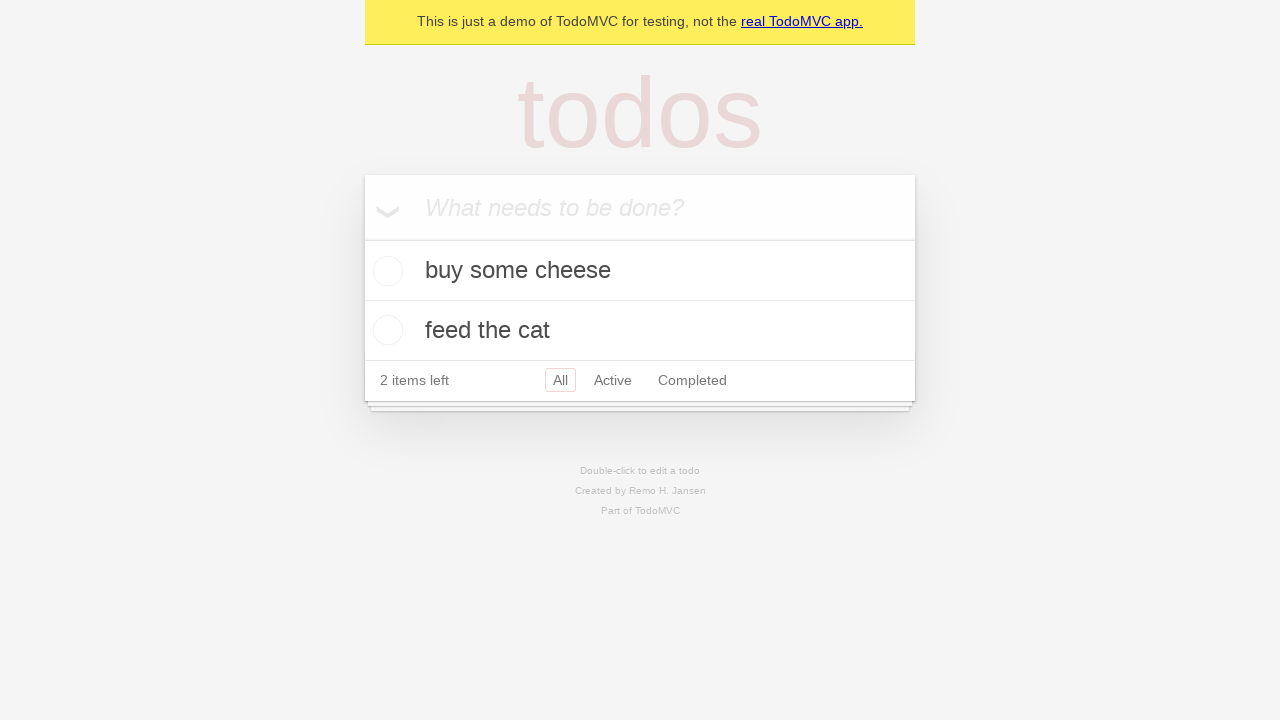

Filled todo input with 'book a doctors appointment' on internal:attr=[placeholder="What needs to be done?"i]
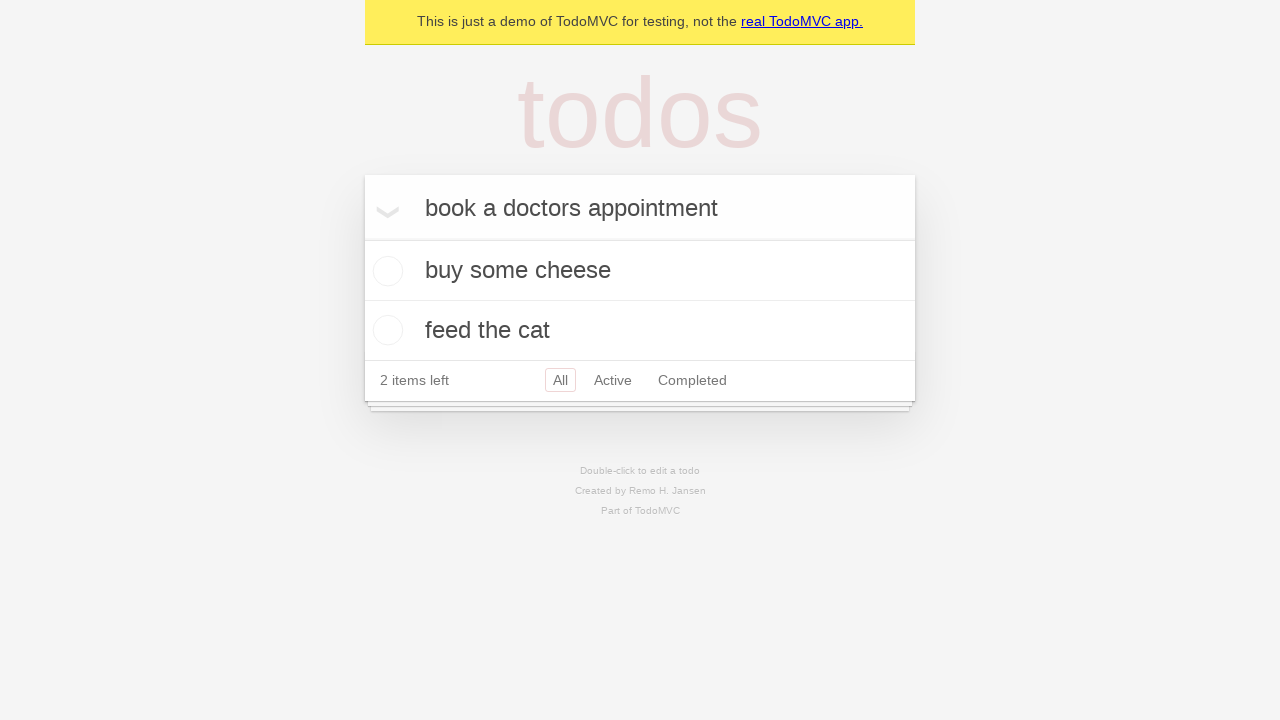

Pressed Enter to add third todo 'book a doctors appointment' on internal:attr=[placeholder="What needs to be done?"i]
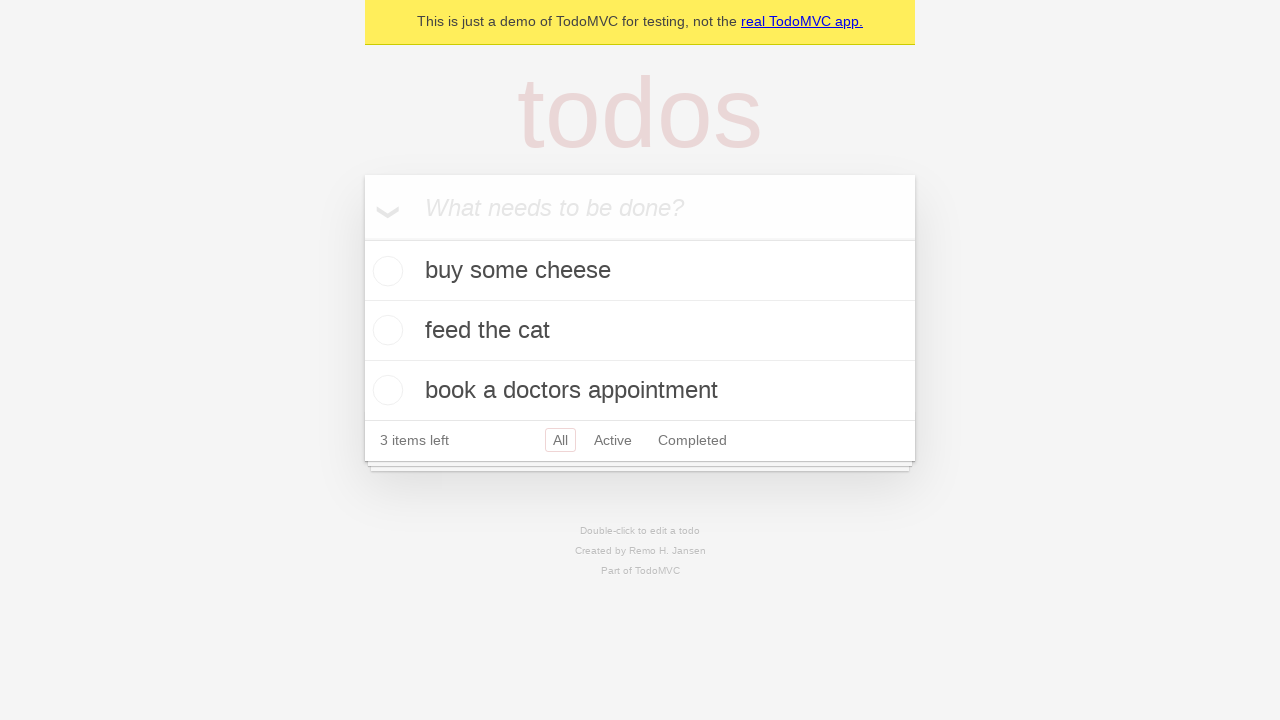

Waited for all 3 todos to be added to the list
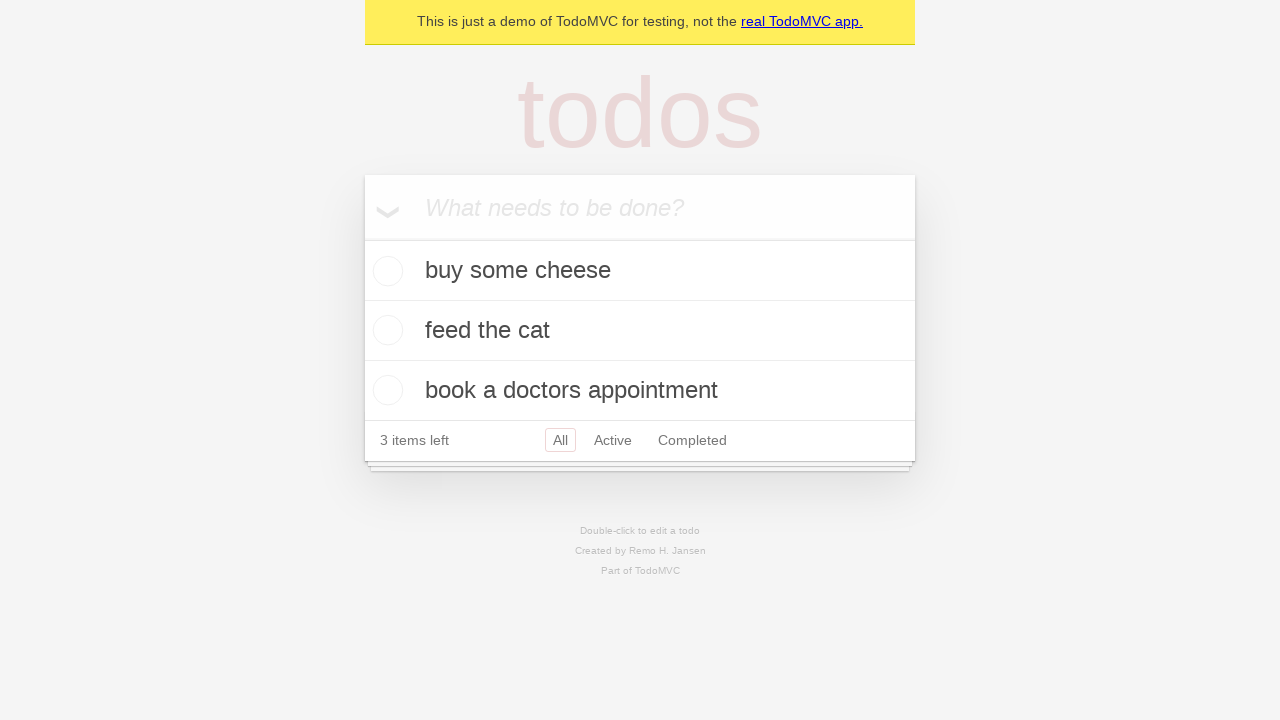

Checked the second todo item 'feed the cat' at (385, 330) on internal:testid=[data-testid="todo-item"s] >> nth=1 >> internal:role=checkbox
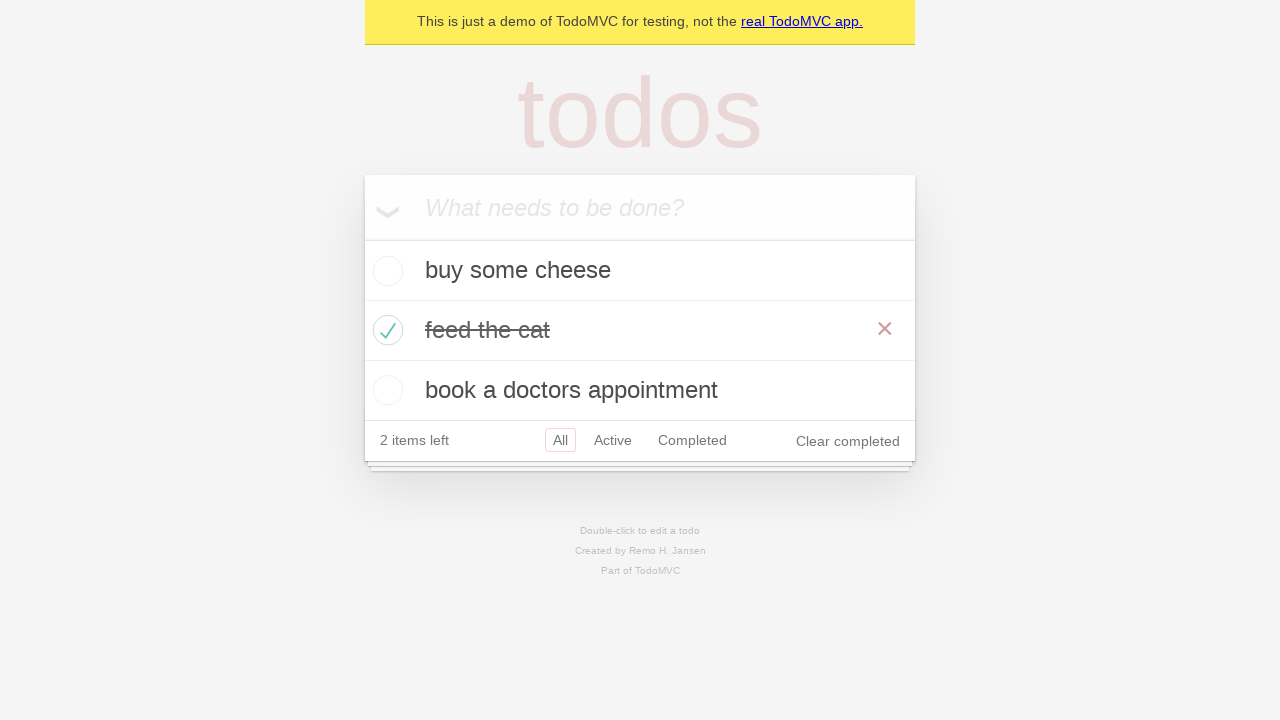

Clicked on 'Active' filter to display active todos only at (613, 440) on internal:role=link[name="Active"i]
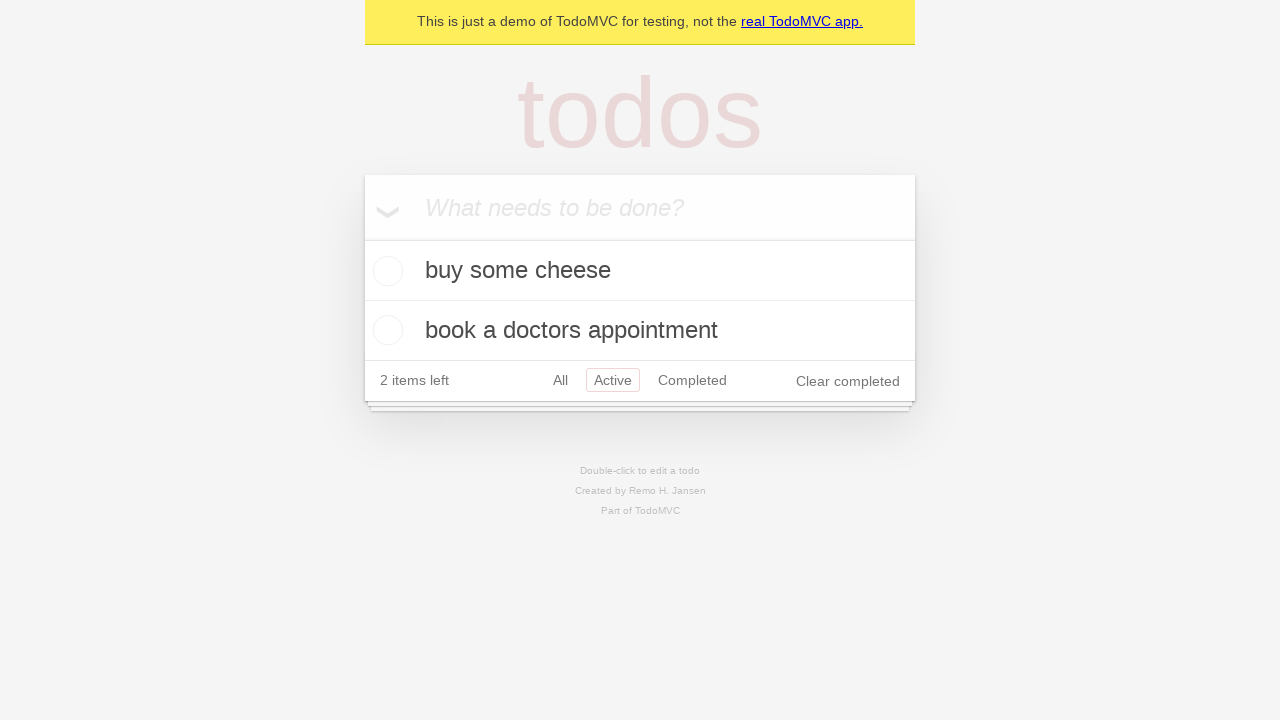

Clicked on 'Completed' filter to display completed todos only at (692, 380) on internal:role=link[name="Completed"i]
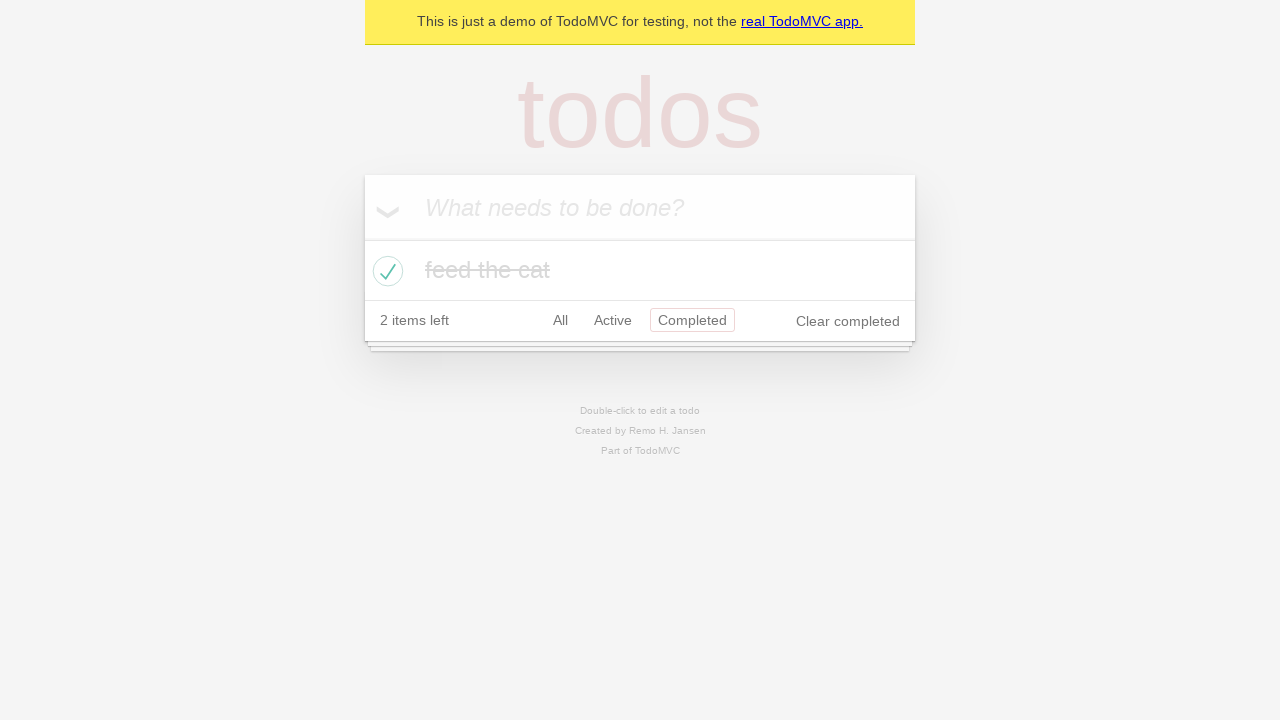

Clicked on 'All' filter to display all todo items at (560, 320) on internal:role=link[name="All"i]
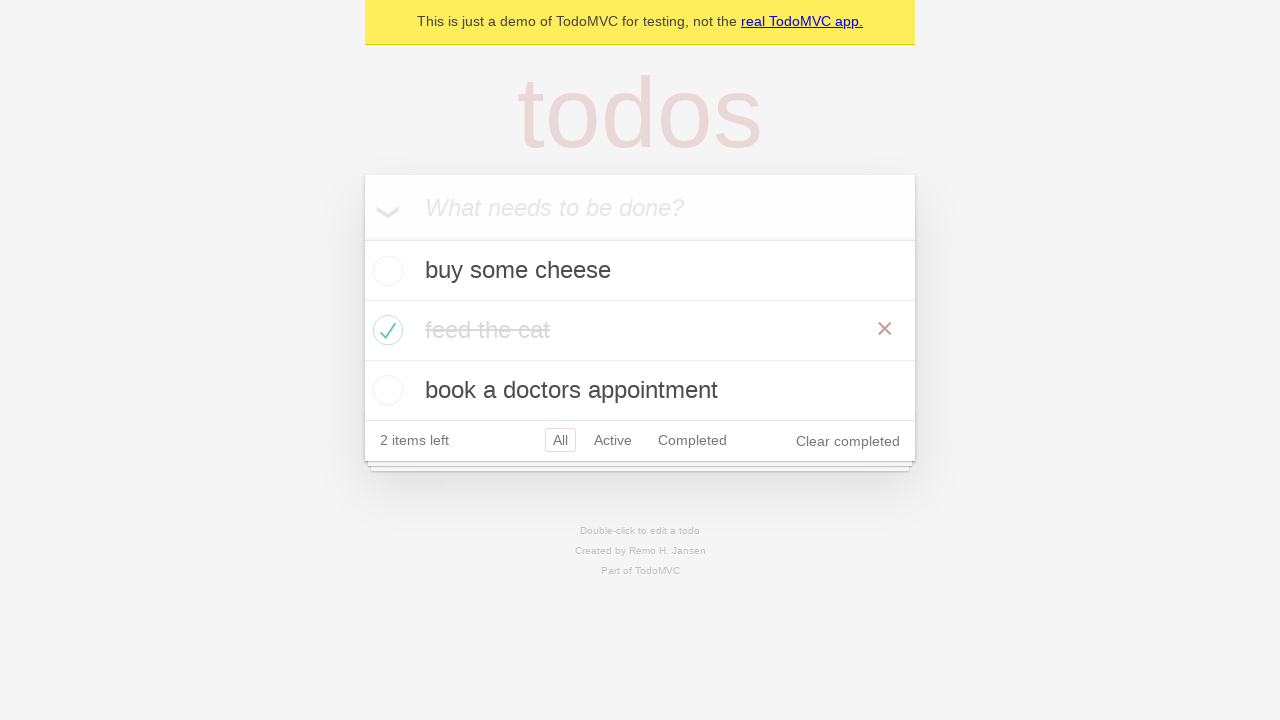

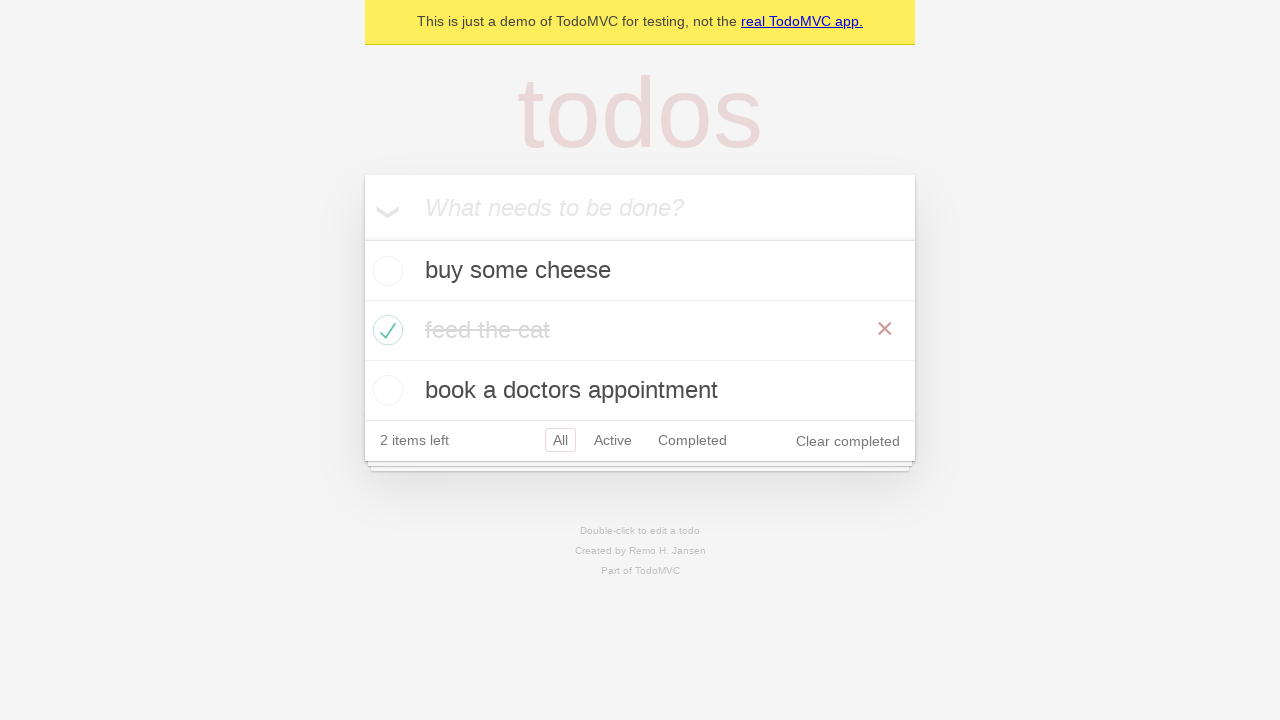